Tests checkbox selection and dropdown functionality on a travel booking form by selecting senior citizen discount checkbox and choosing origin/destination cities

Starting URL: https://rahulshettyacademy.com/dropdownsPractise/

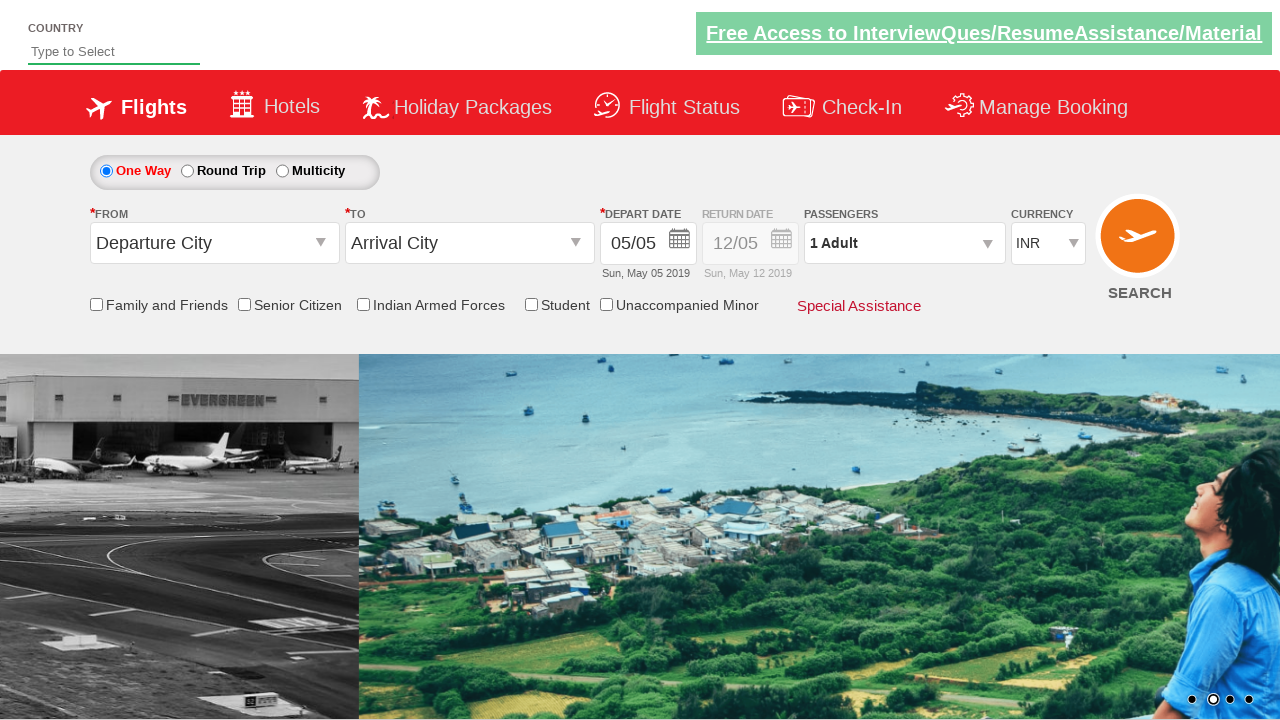

Counted all checkboxes on the page
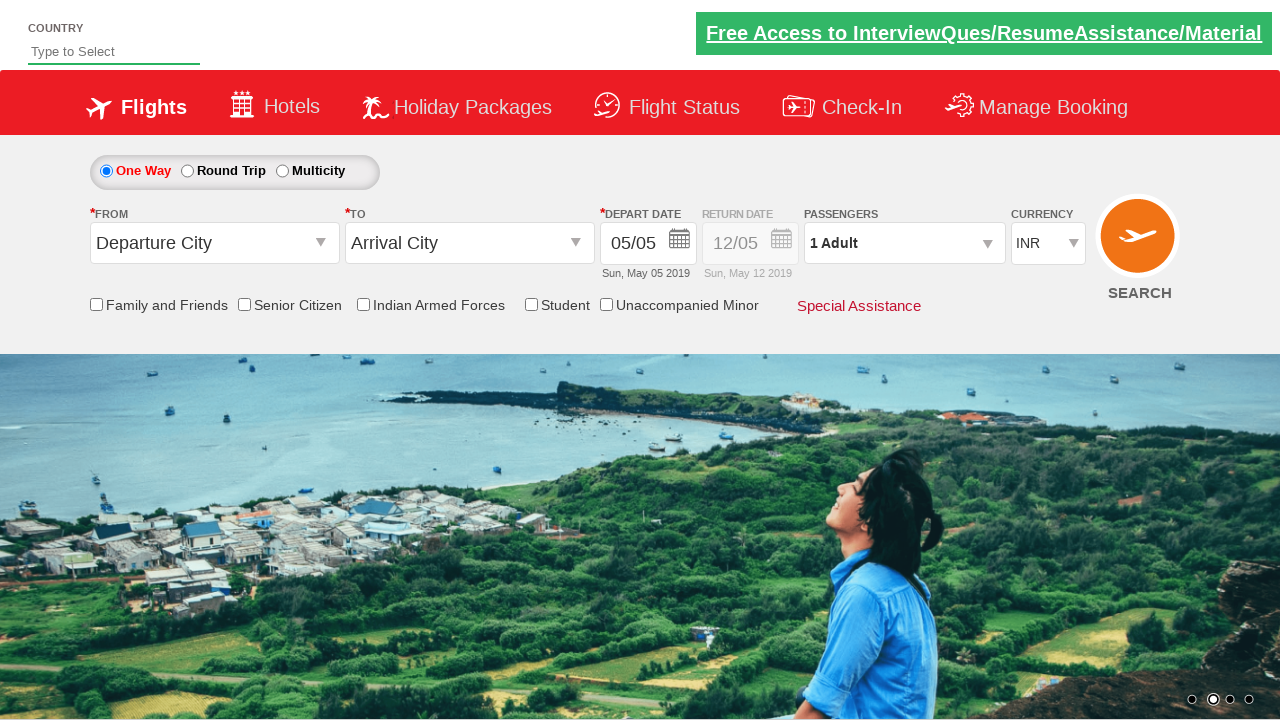

Checked initial state of Senior Citizen Discount checkbox
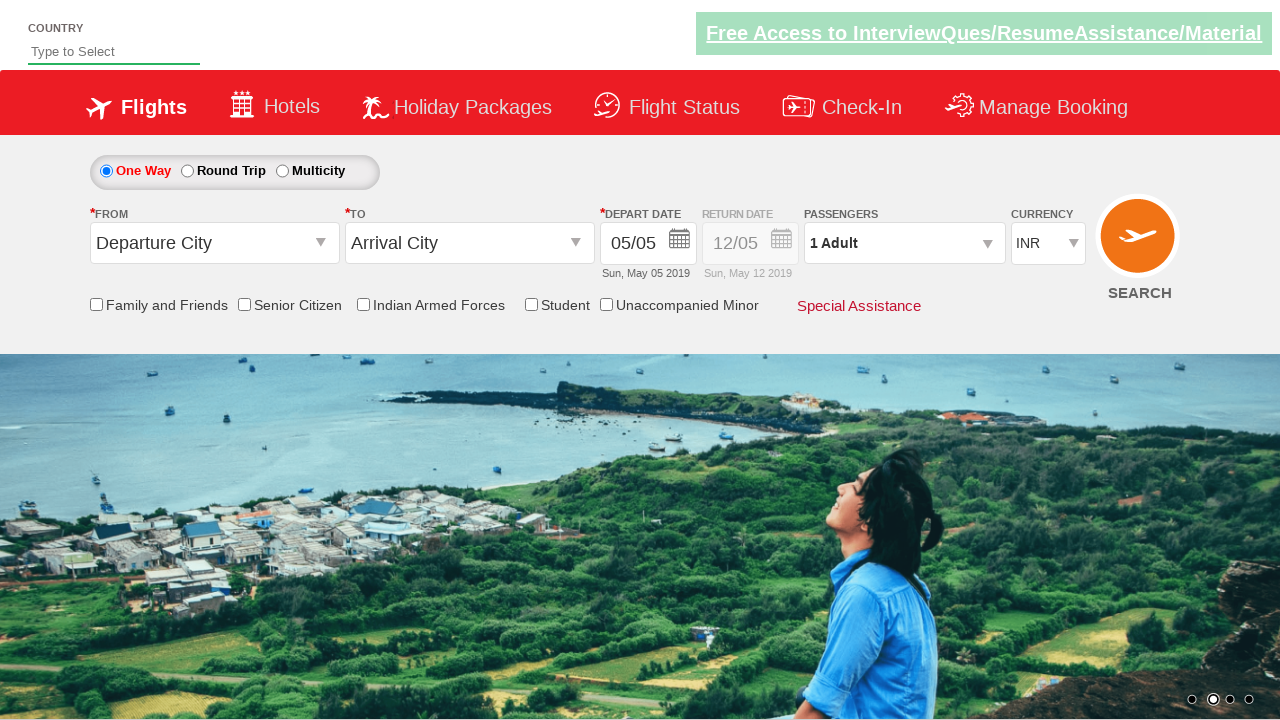

Clicked Senior Citizen Discount checkbox at (244, 304) on input[id*='SeniorCitizenDiscount']
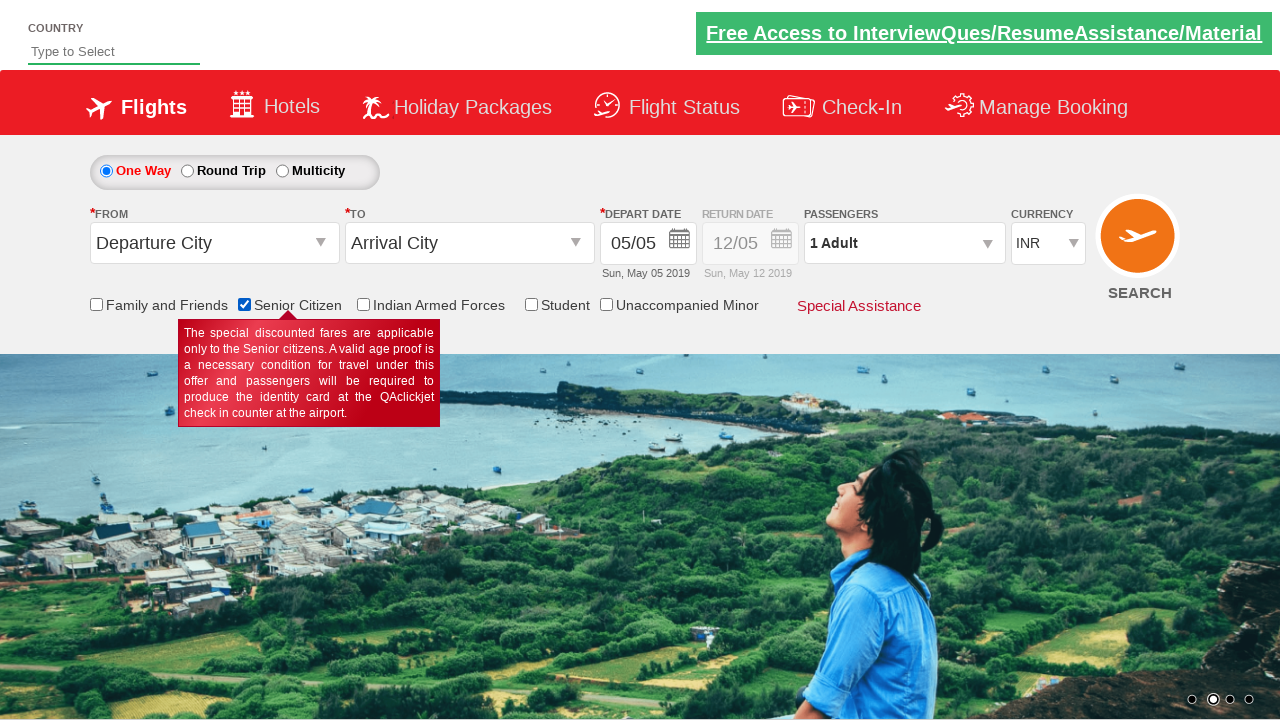

Verified Senior Citizen Discount checkbox is now selected
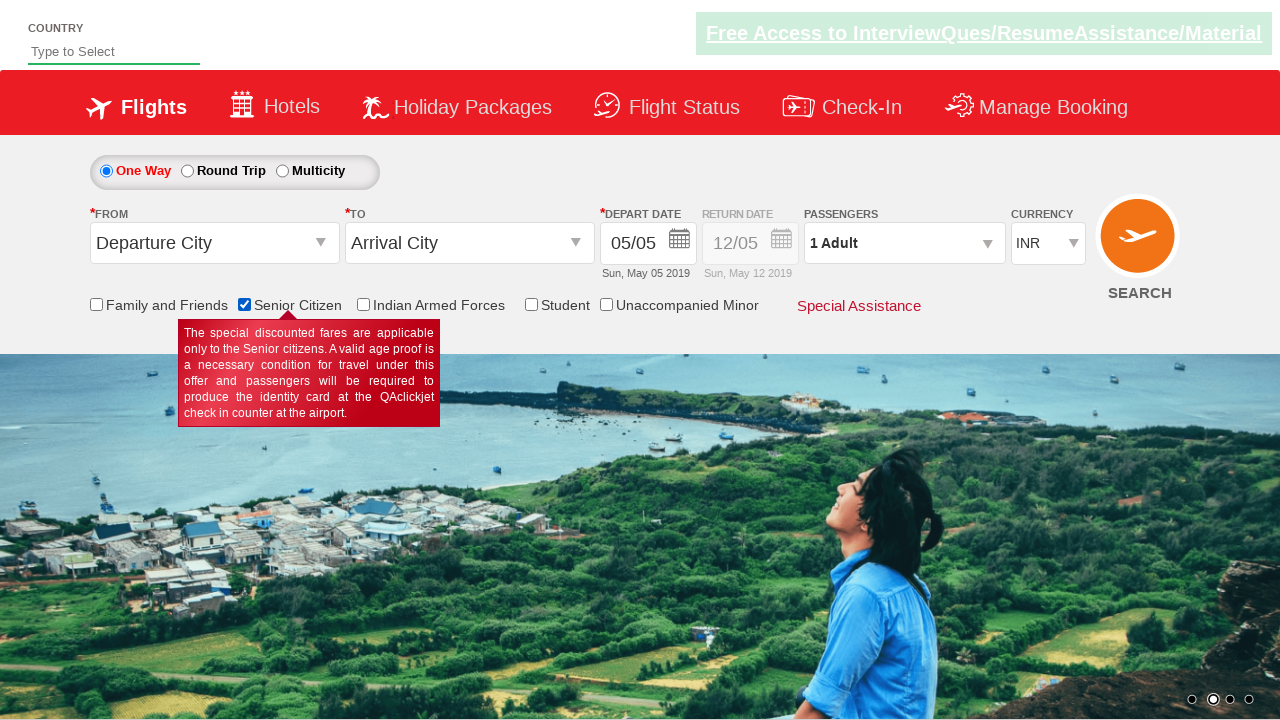

Clicked origin station dropdown at (214, 243) on #ctl00_mainContent_ddl_originStation1_CTXT
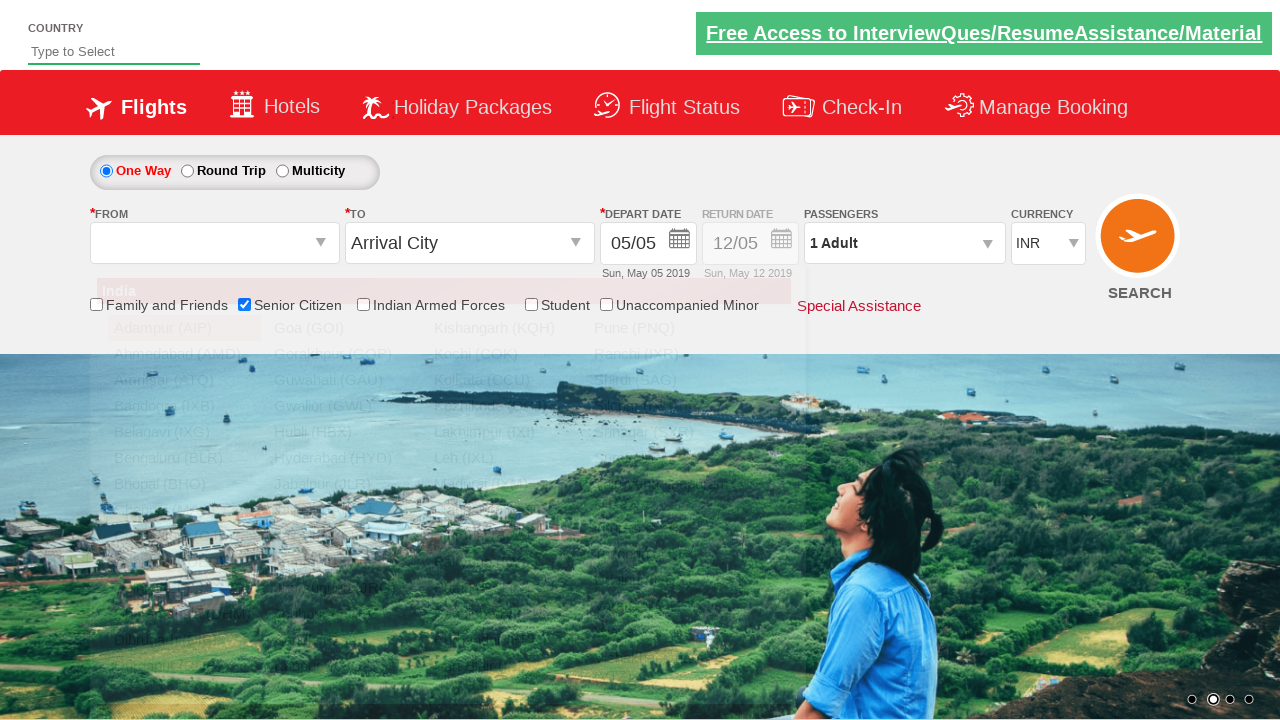

Waited for origin dropdown to load
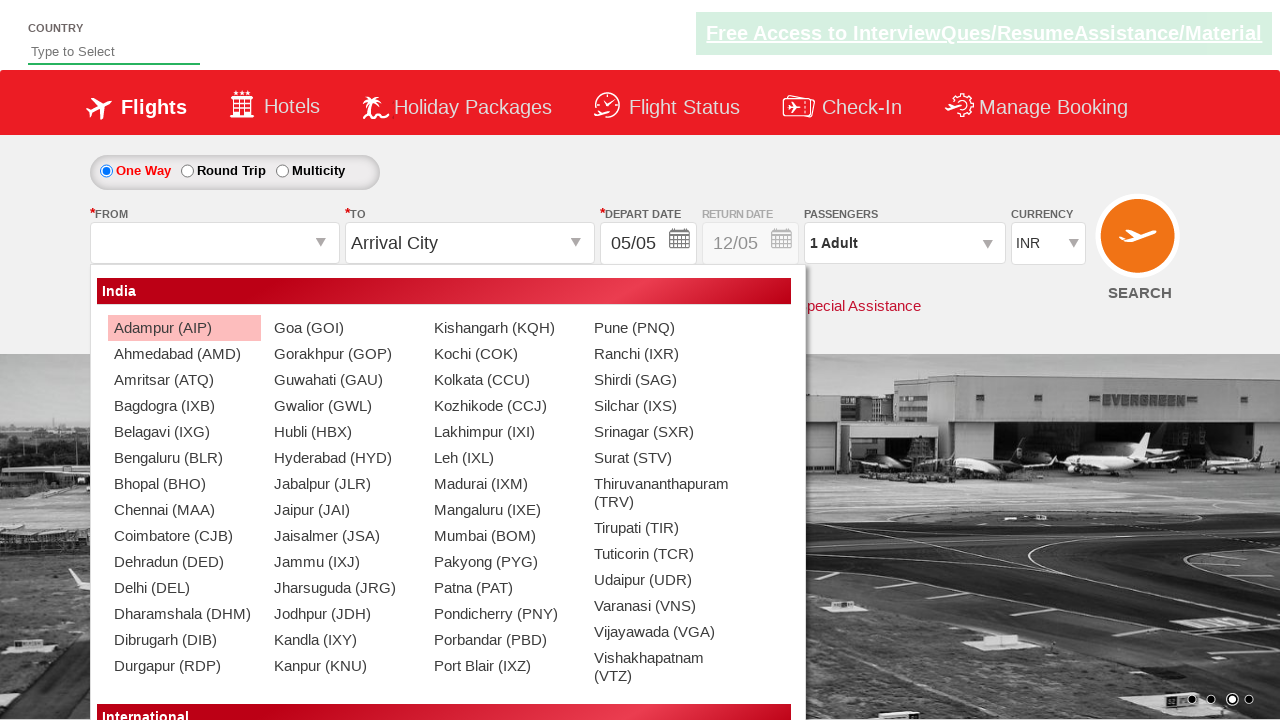

Selected GOI (Goa) as origin city at (344, 328) on xpath=//div[@id='ctl00_mainContent_ddl_originStation1_CTNR'] //a[@value='GOI']
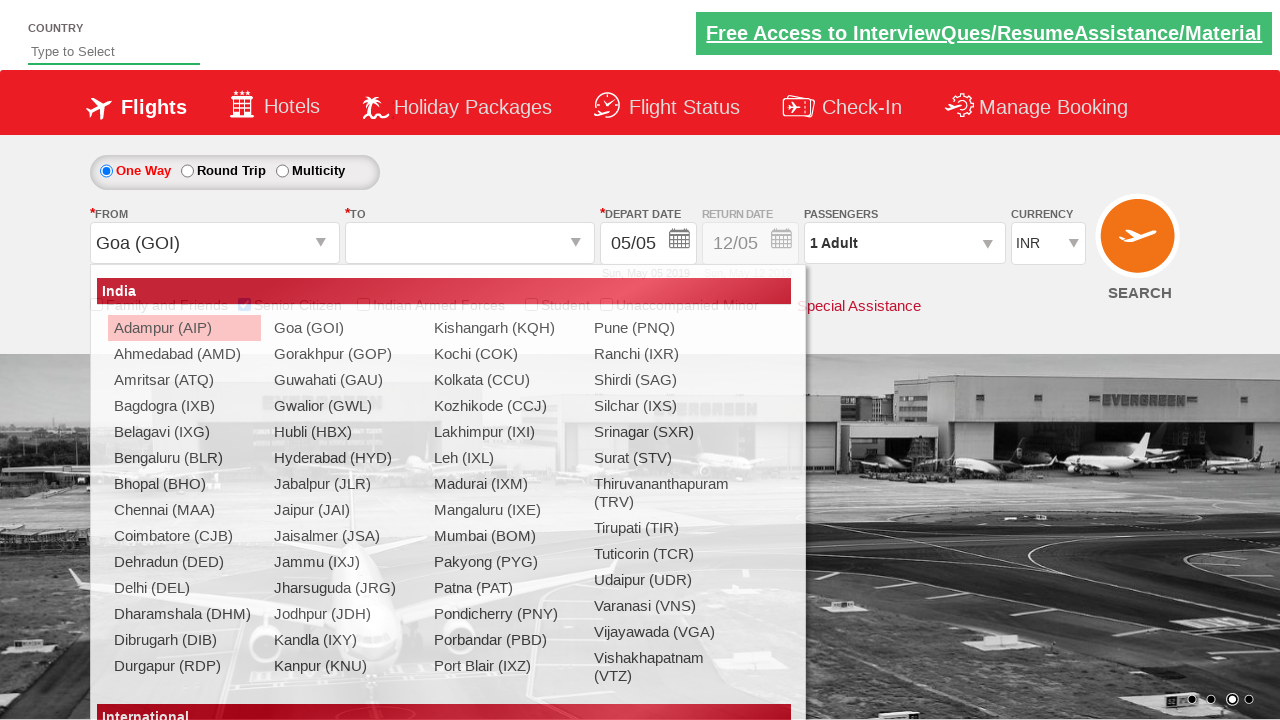

Waited for destination dropdown to load
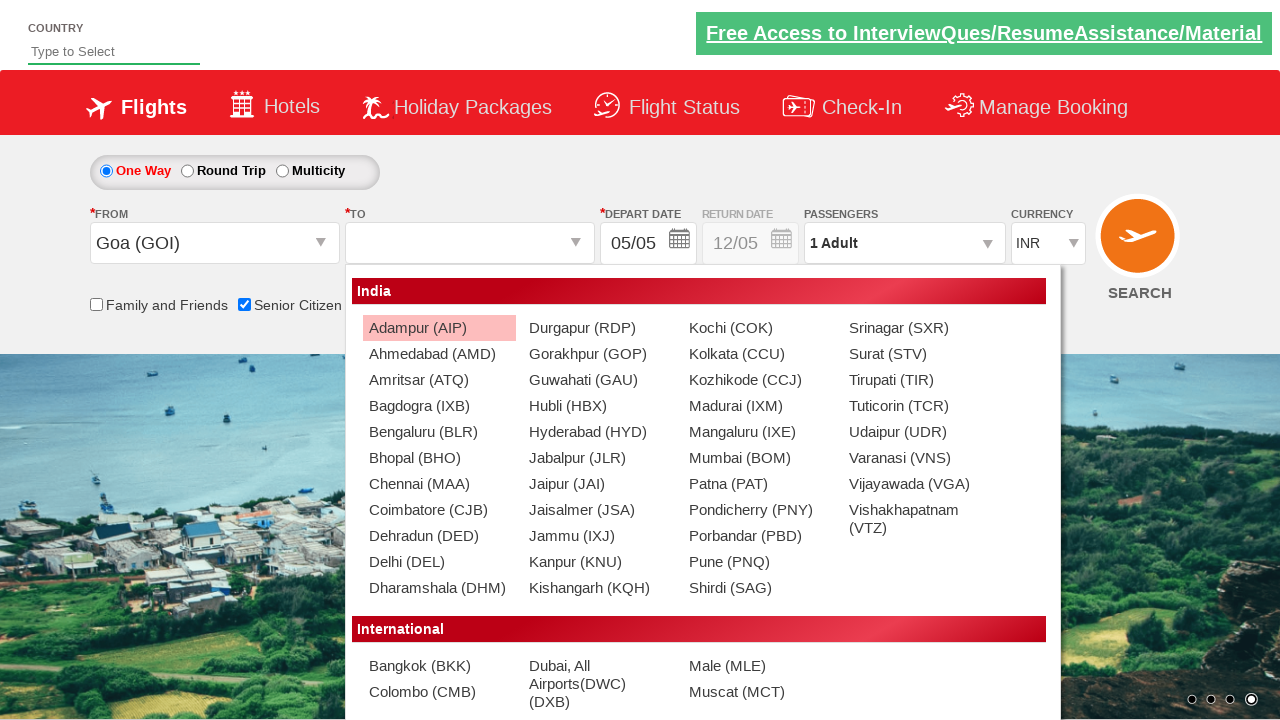

Selected PNQ (Pune) as destination city at (759, 562) on xpath=//div[@id='ctl00_mainContent_ddl_destinationStation1_CTNR'] //a[@value='PN
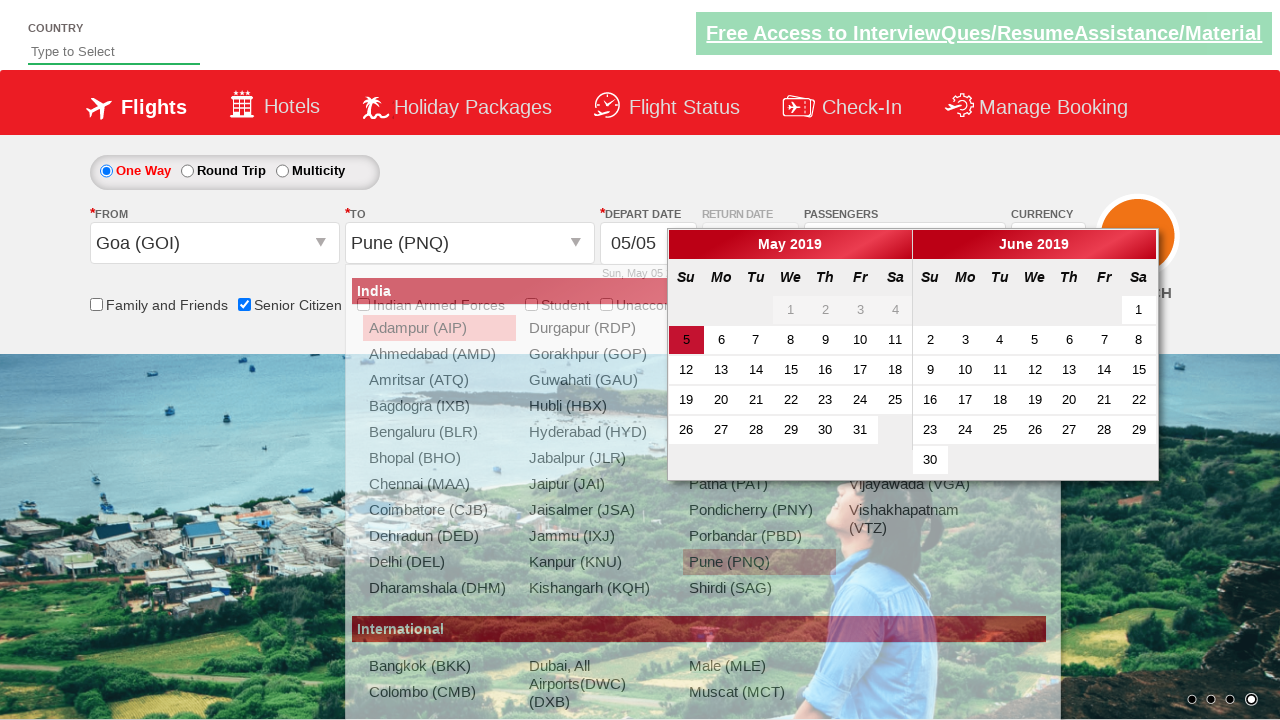

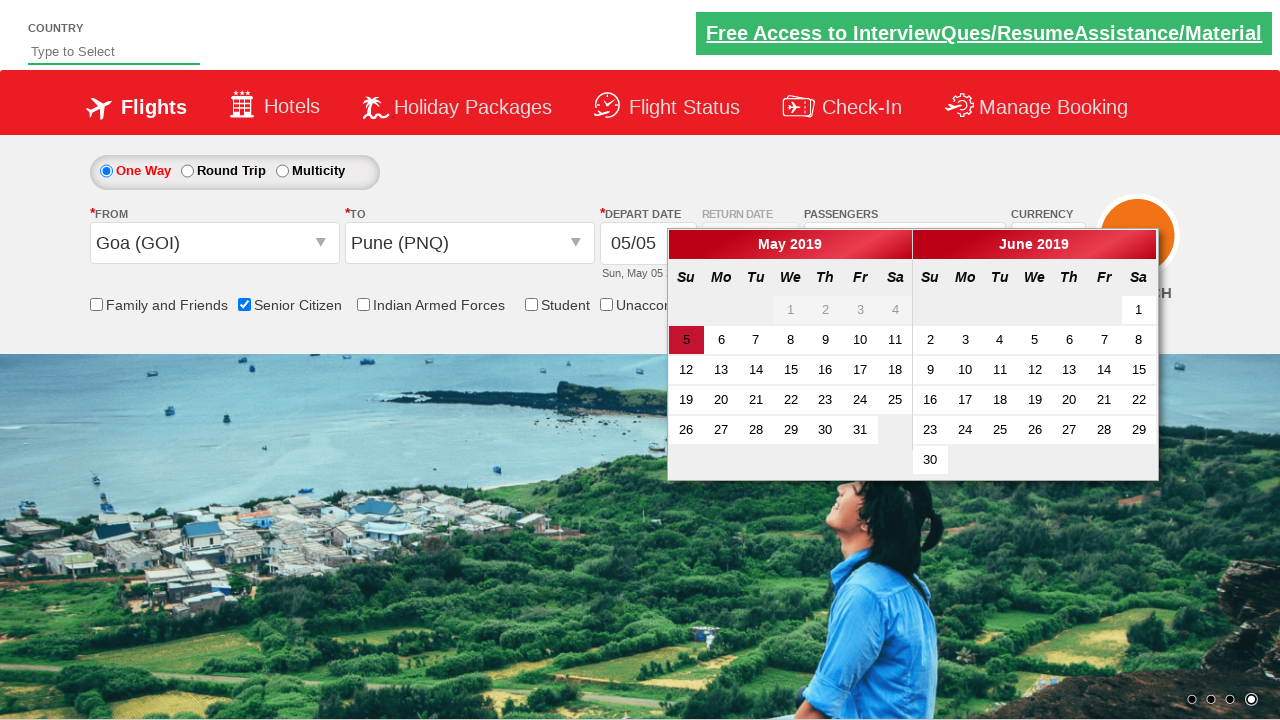